Tests button click functionality on DemoQA buttons page by clicking the "Click Me" button using move-to-element and click actions

Starting URL: https://demoqa.com/buttons

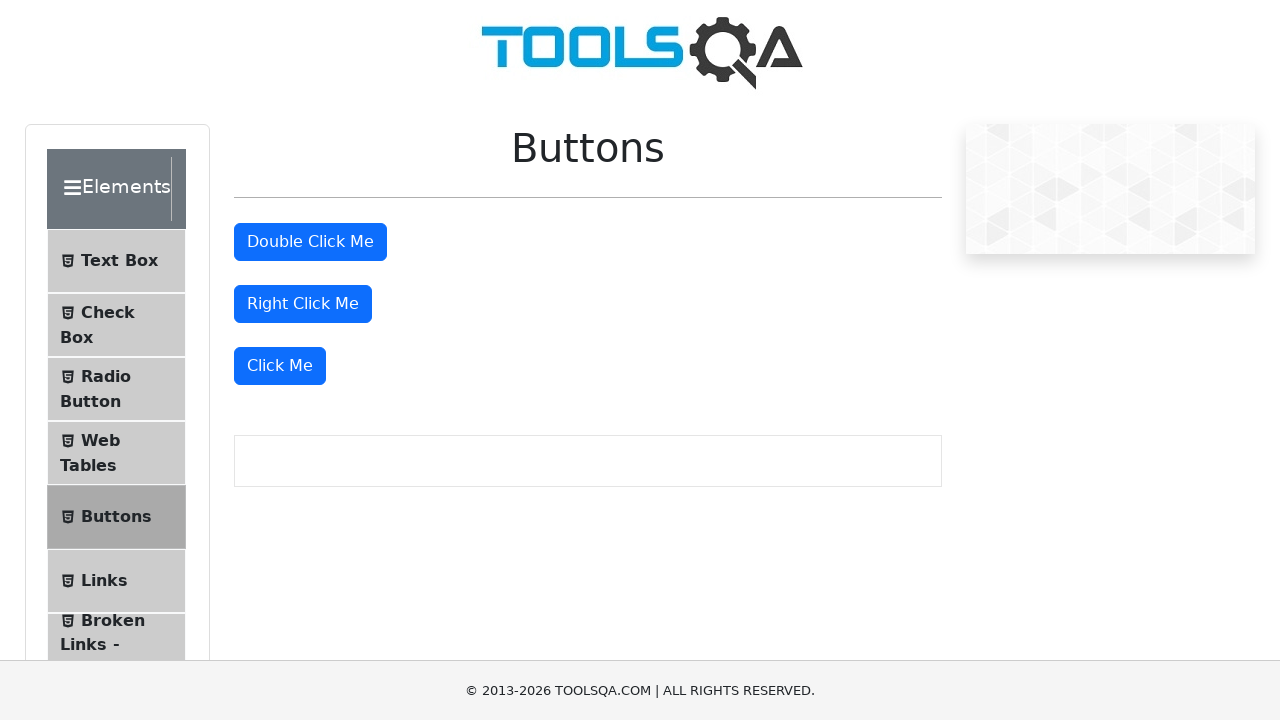

Click Me button is now visible on DemoQA buttons page
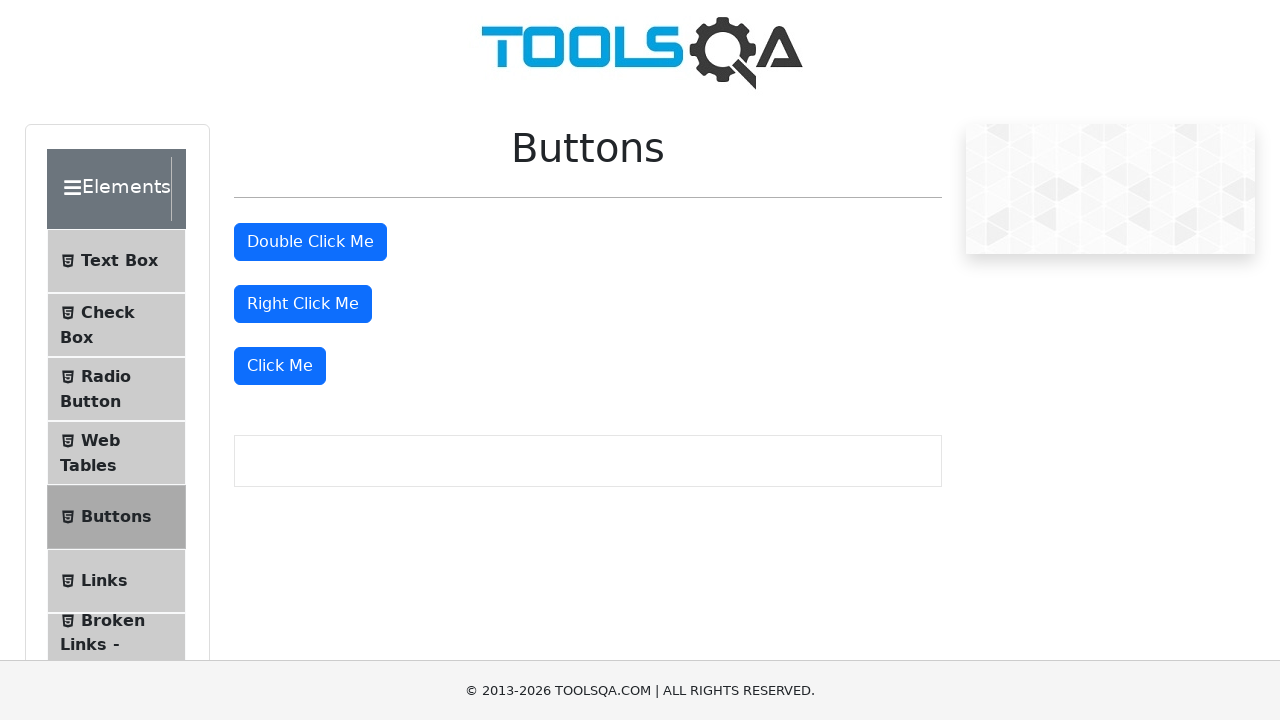

Hovered over the Click Me button at (280, 366) on xpath=//button[text()='Click Me']
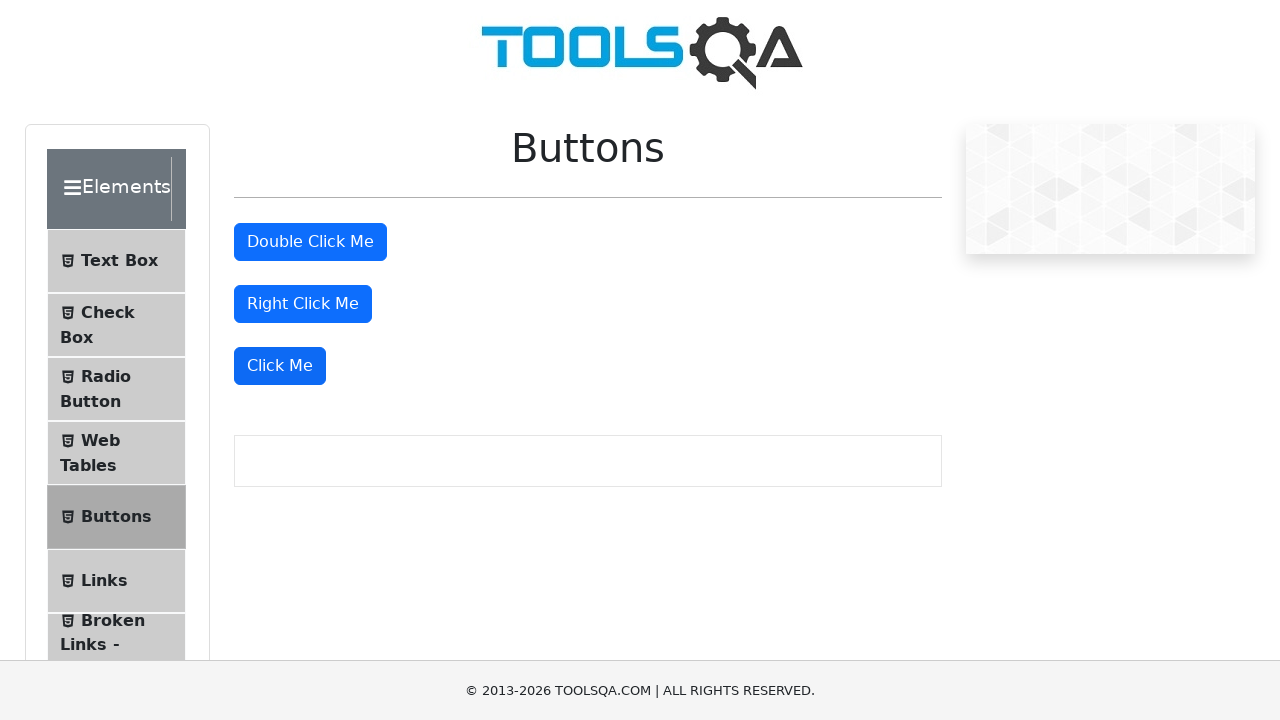

Clicked the Click Me button at (280, 366) on xpath=//button[text()='Click Me']
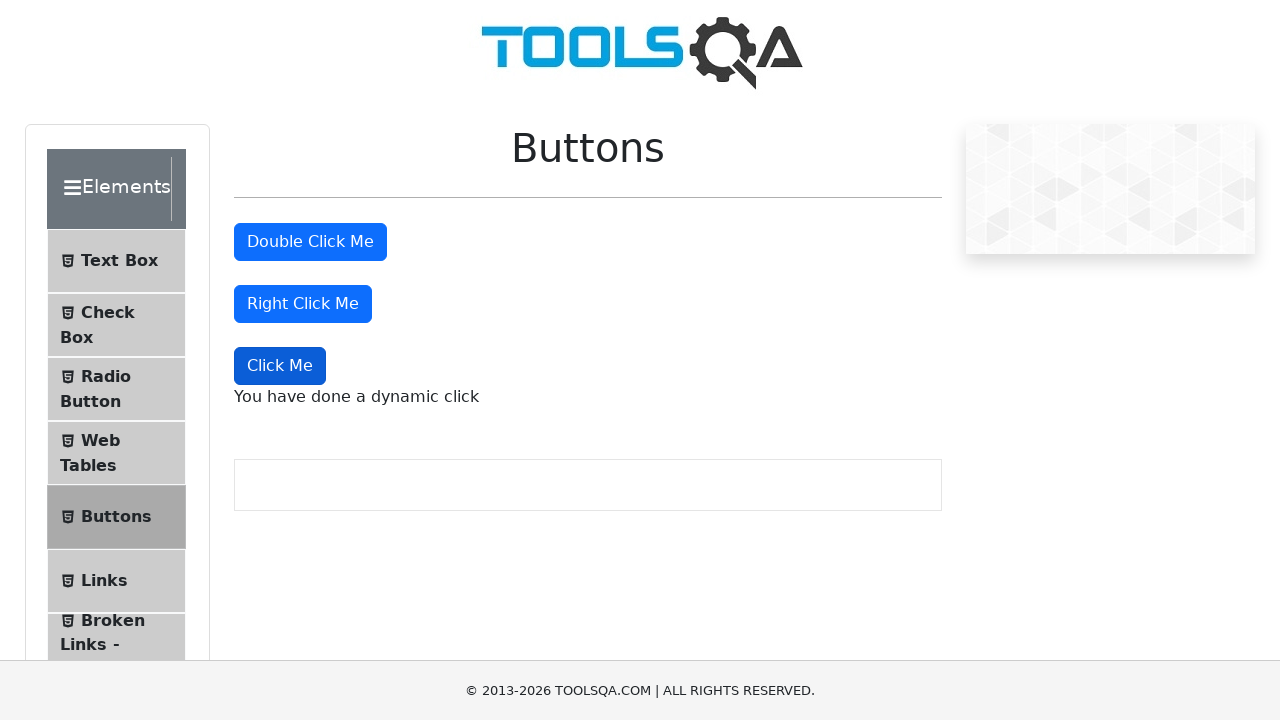

Dynamic click message appeared confirming button click was successful
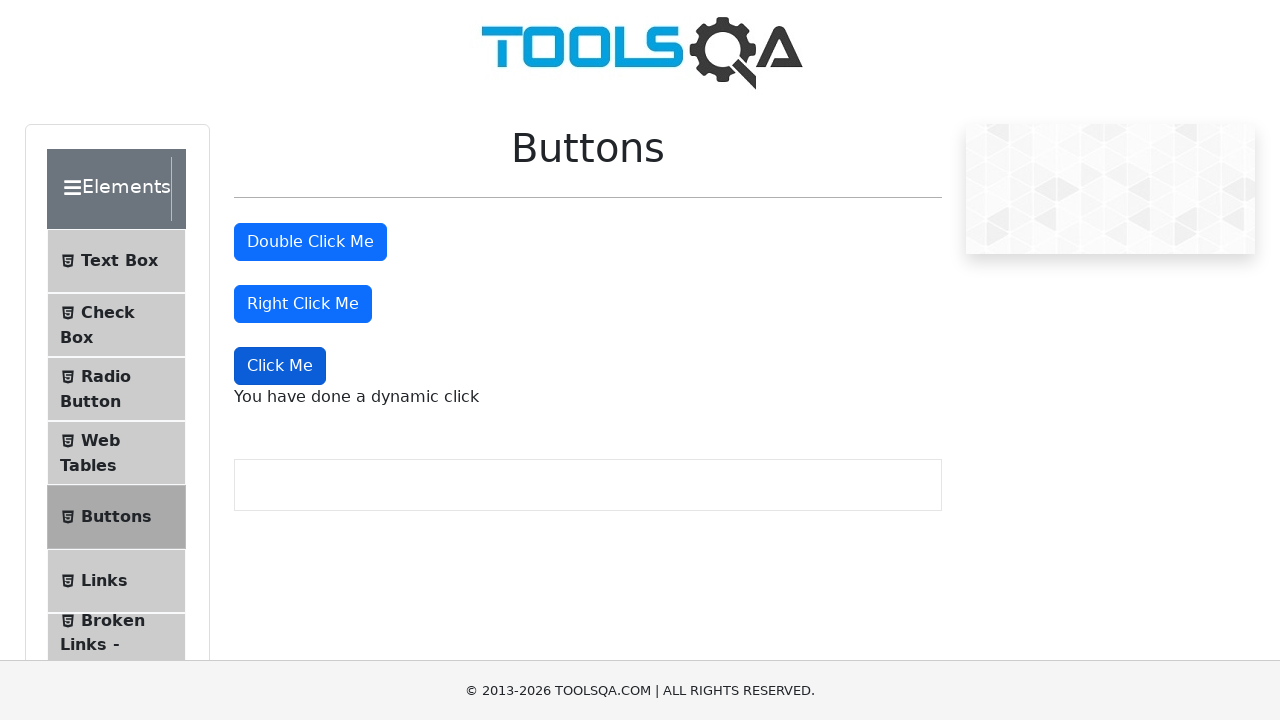

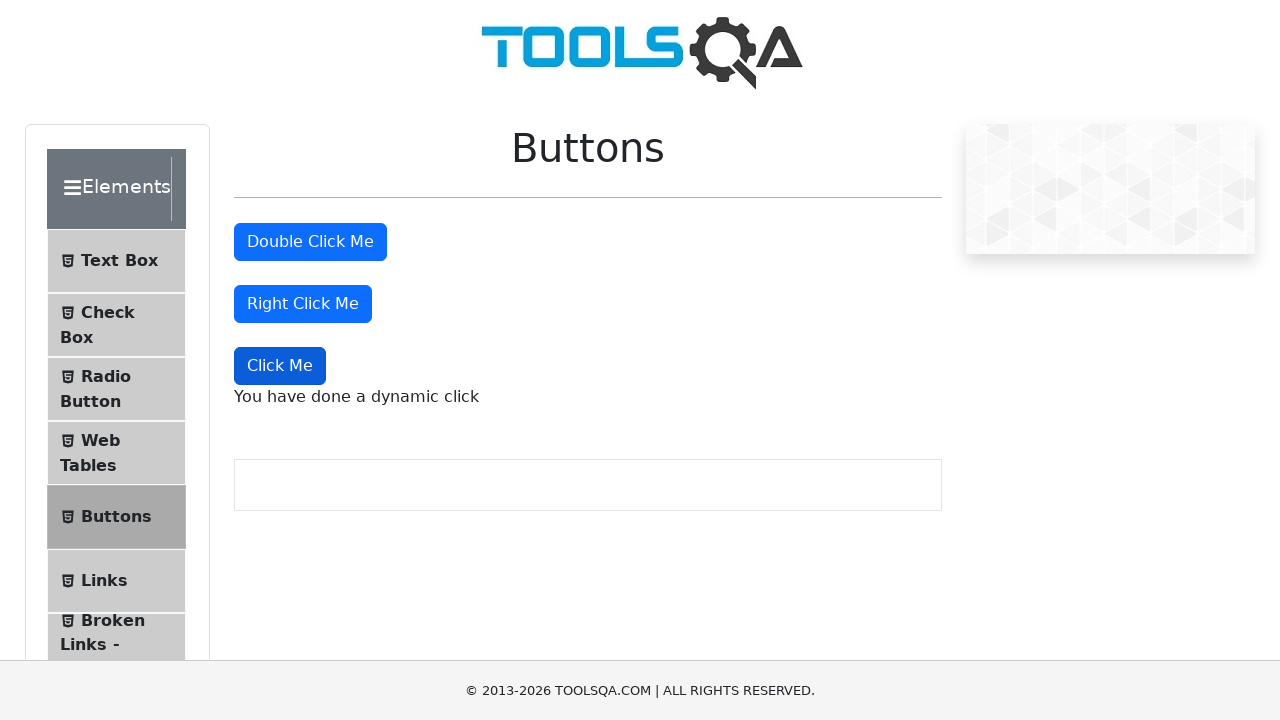